Tests page scrolling functionality by scrolling to the bottom of the page and then back to the top

Starting URL: https://www.browserstack.com/guide/mouse-hover-in-selenium

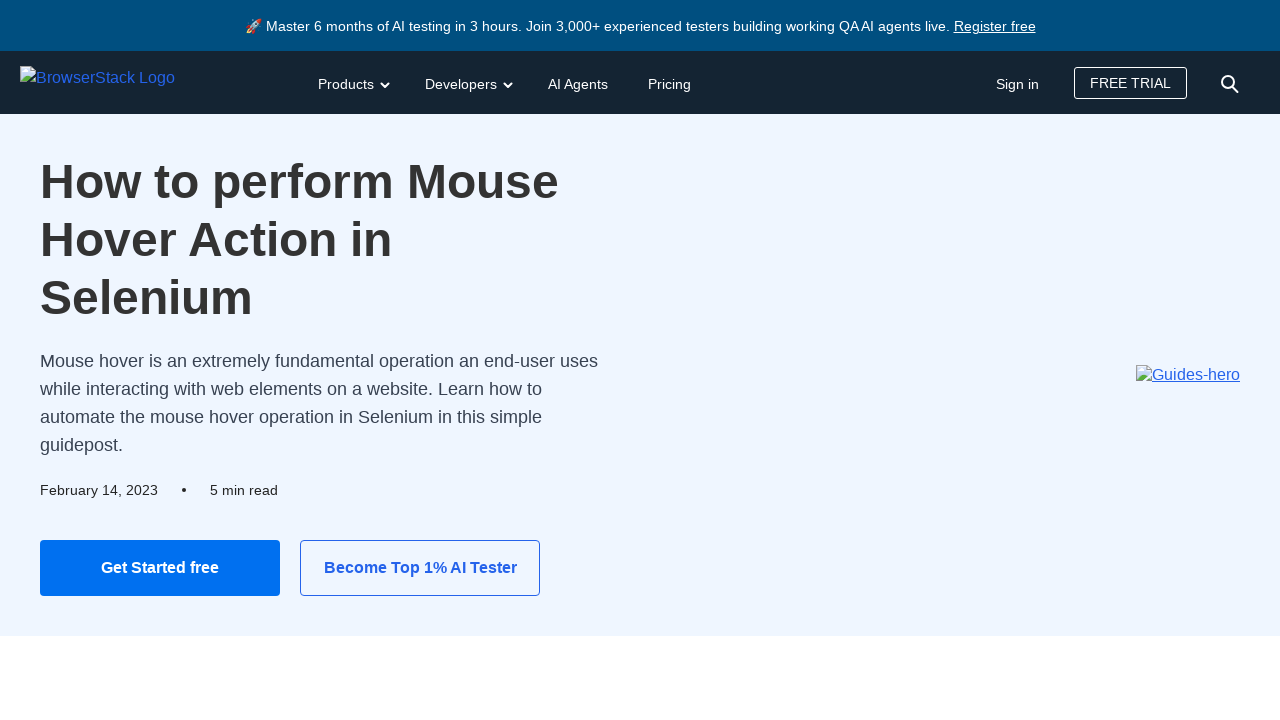

Scrolled to the bottom of the page
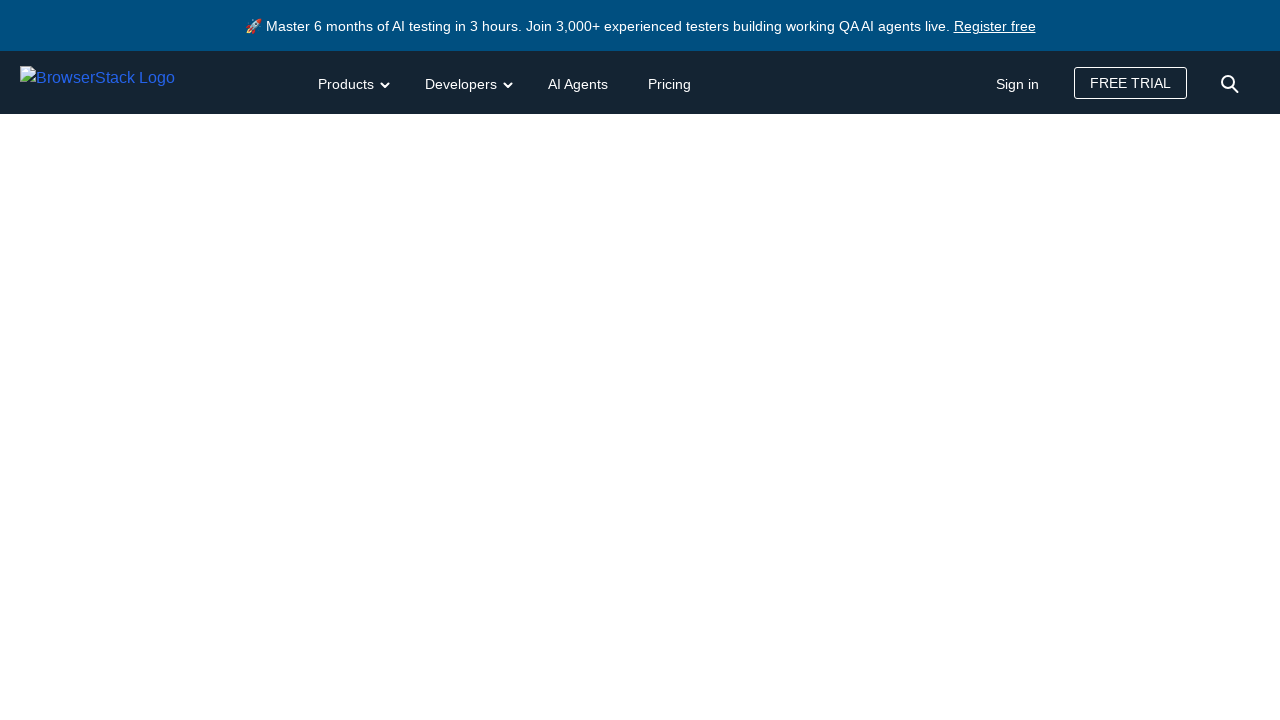

Waited 3 seconds for scroll to complete
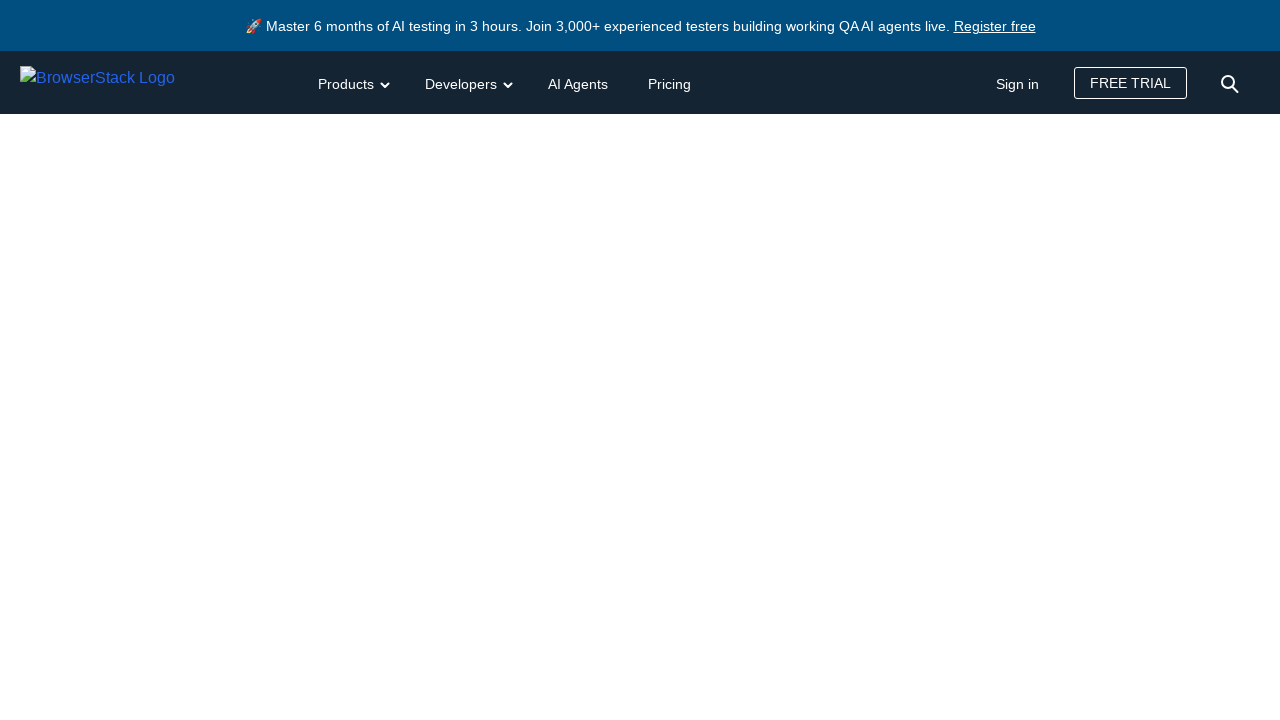

Scrolled back to the top of the page
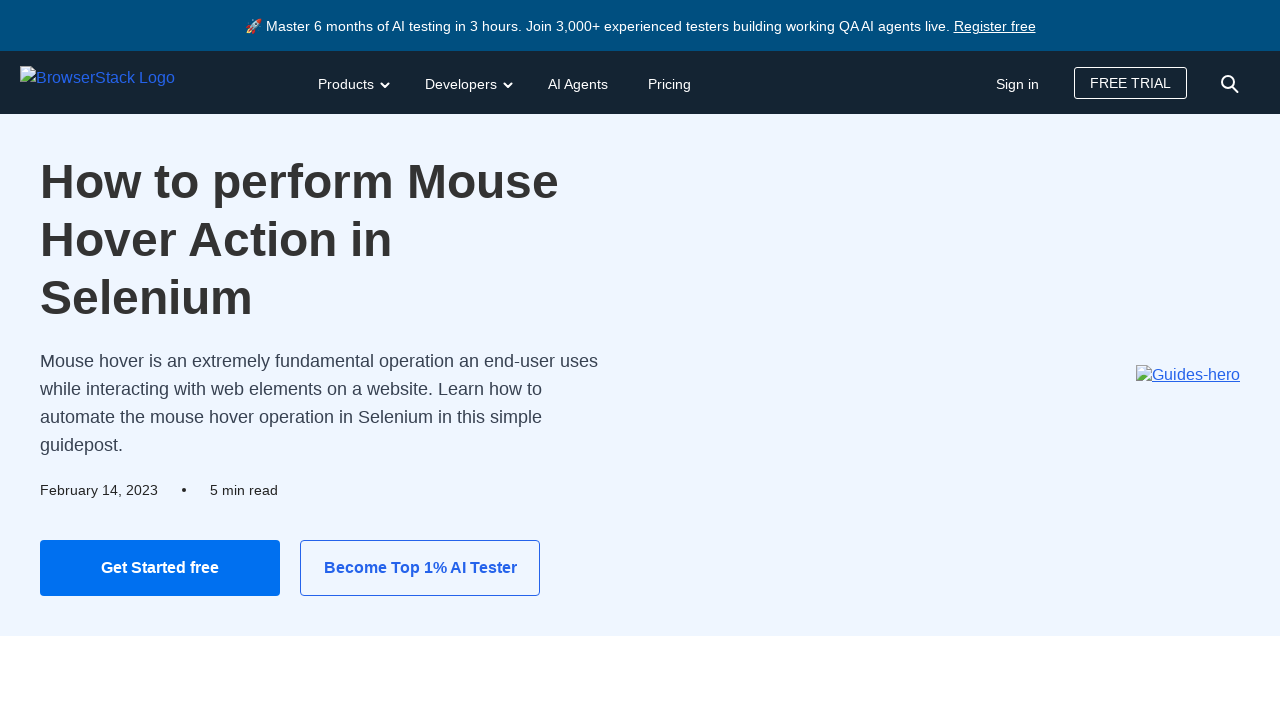

Waited 3 seconds for scroll to complete
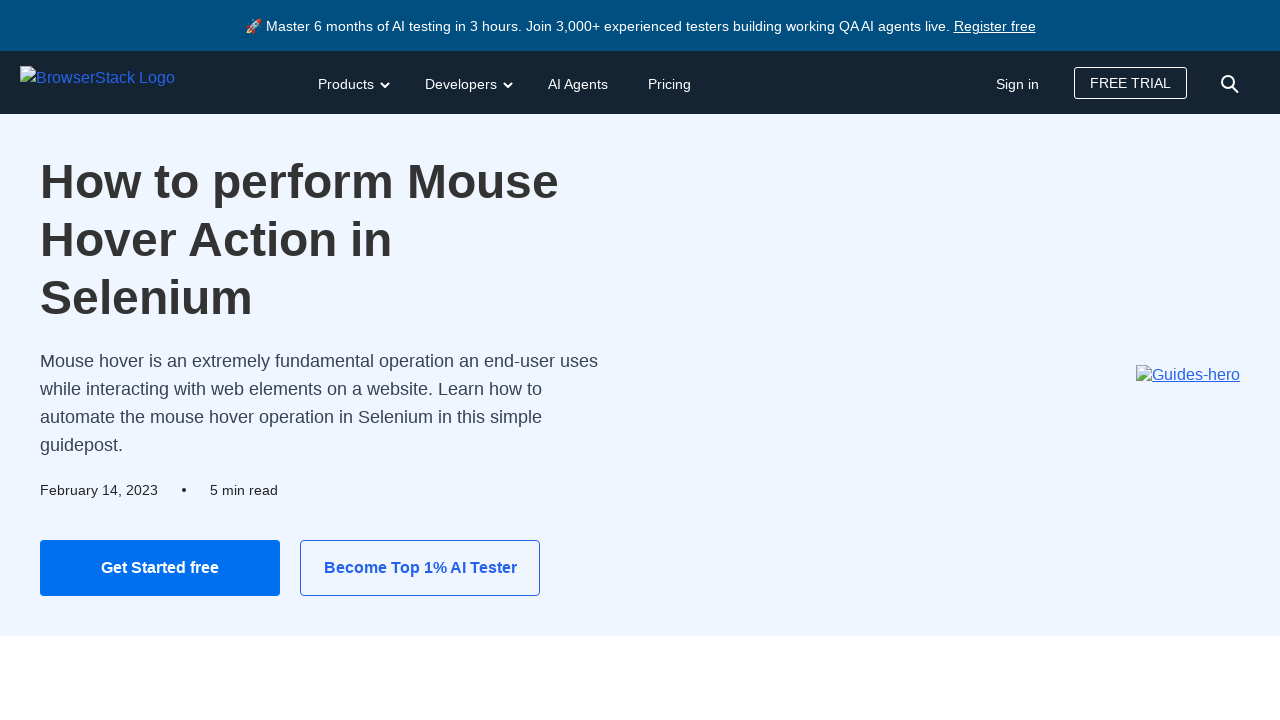

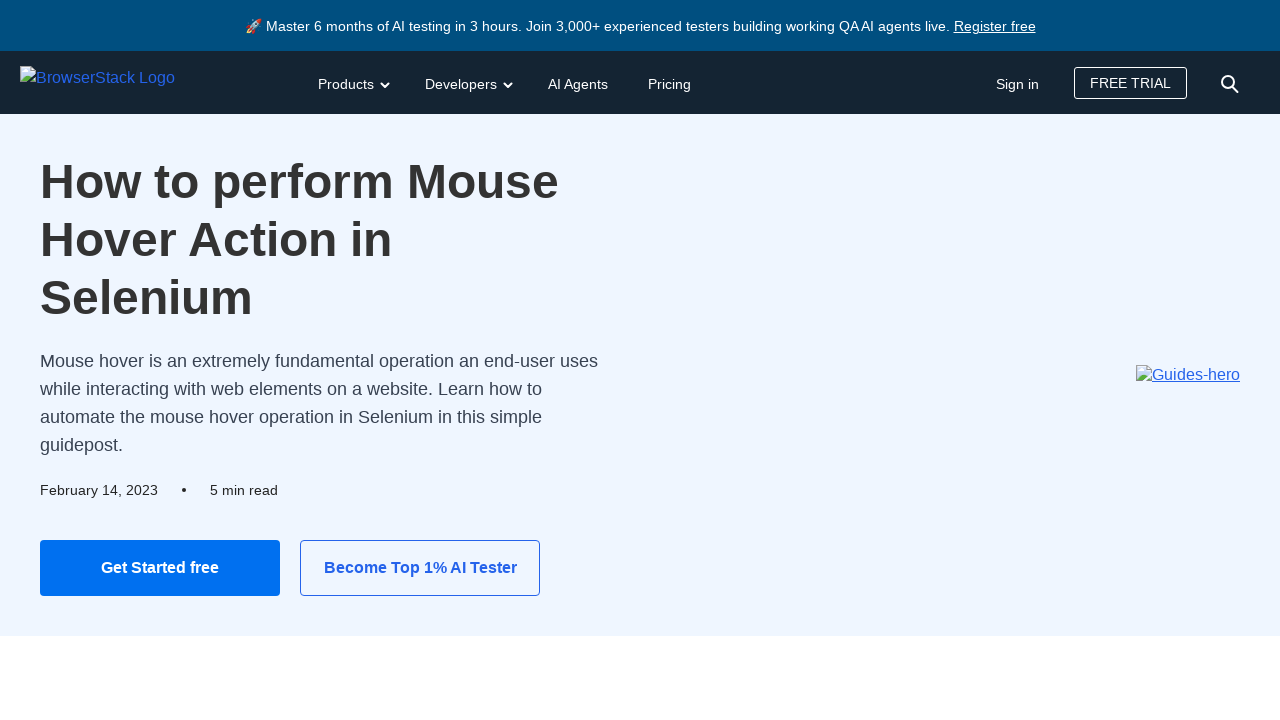